Tests a form submission by filling in user details including name, email, and addresses, then submitting the form

Starting URL: https://demoqa.com/text-box

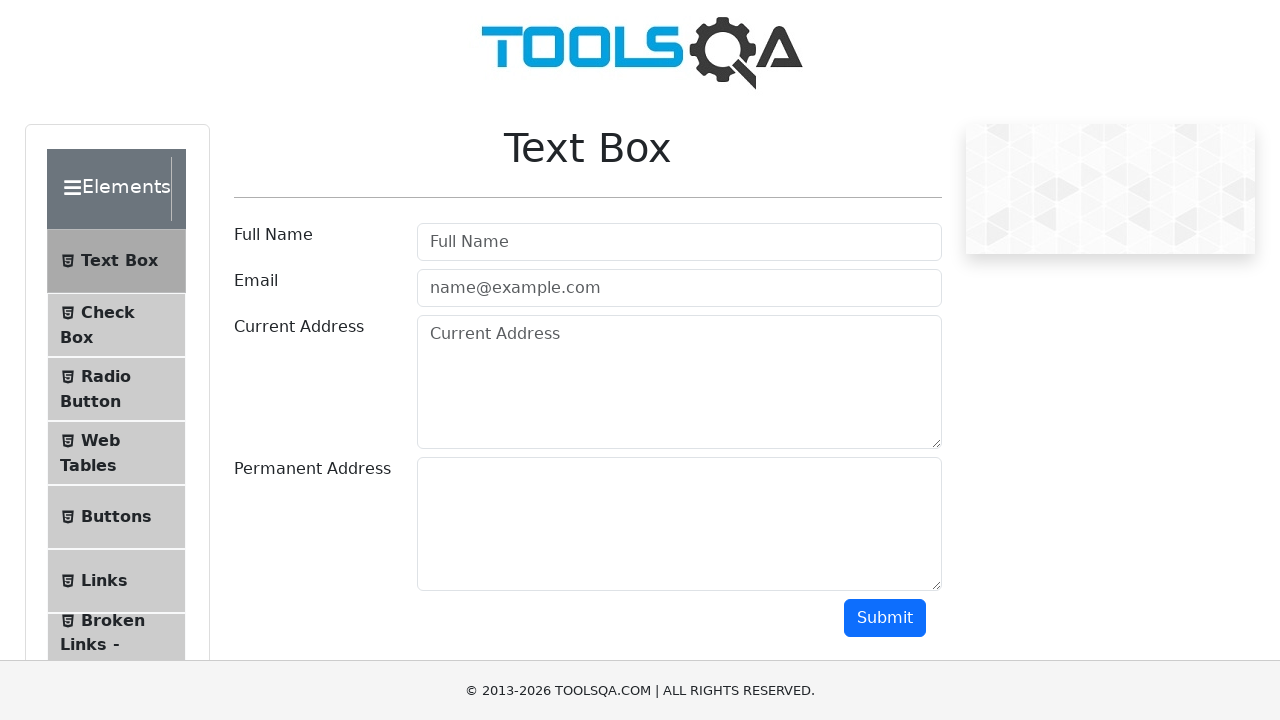

Clicked on full name field at (679, 242) on #userName
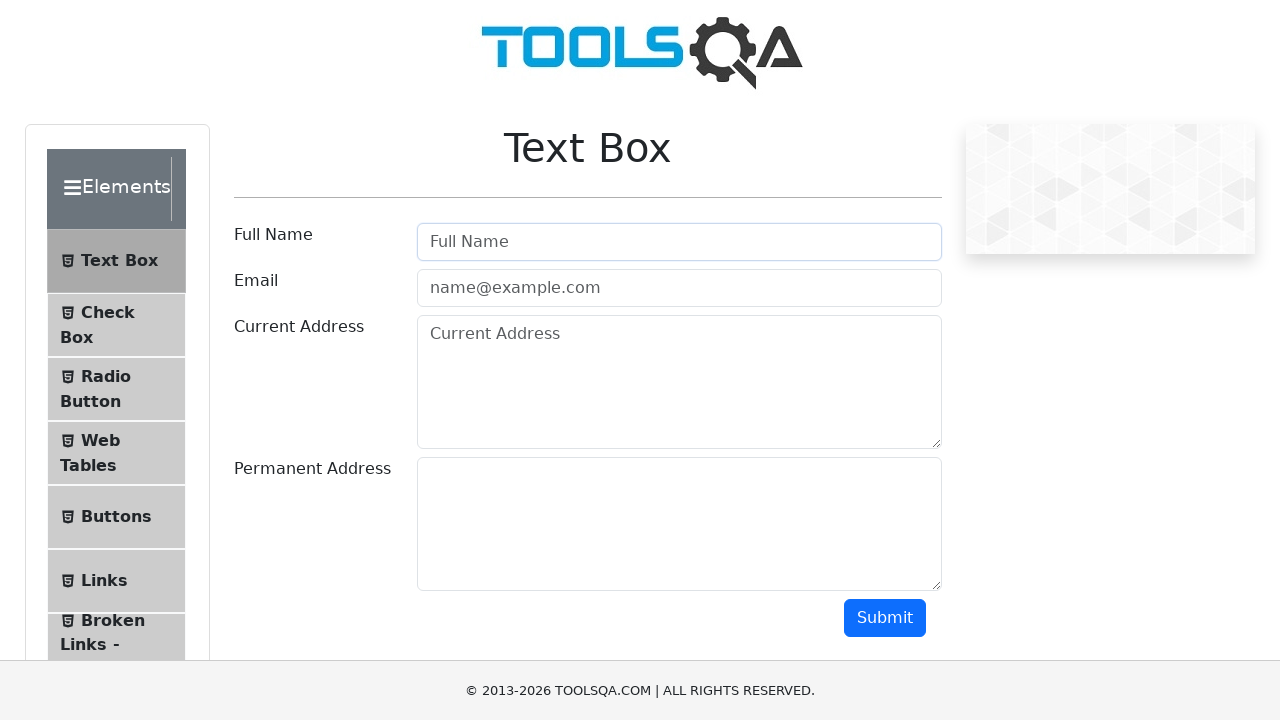

Filled in full name field with 'Test' on #userName
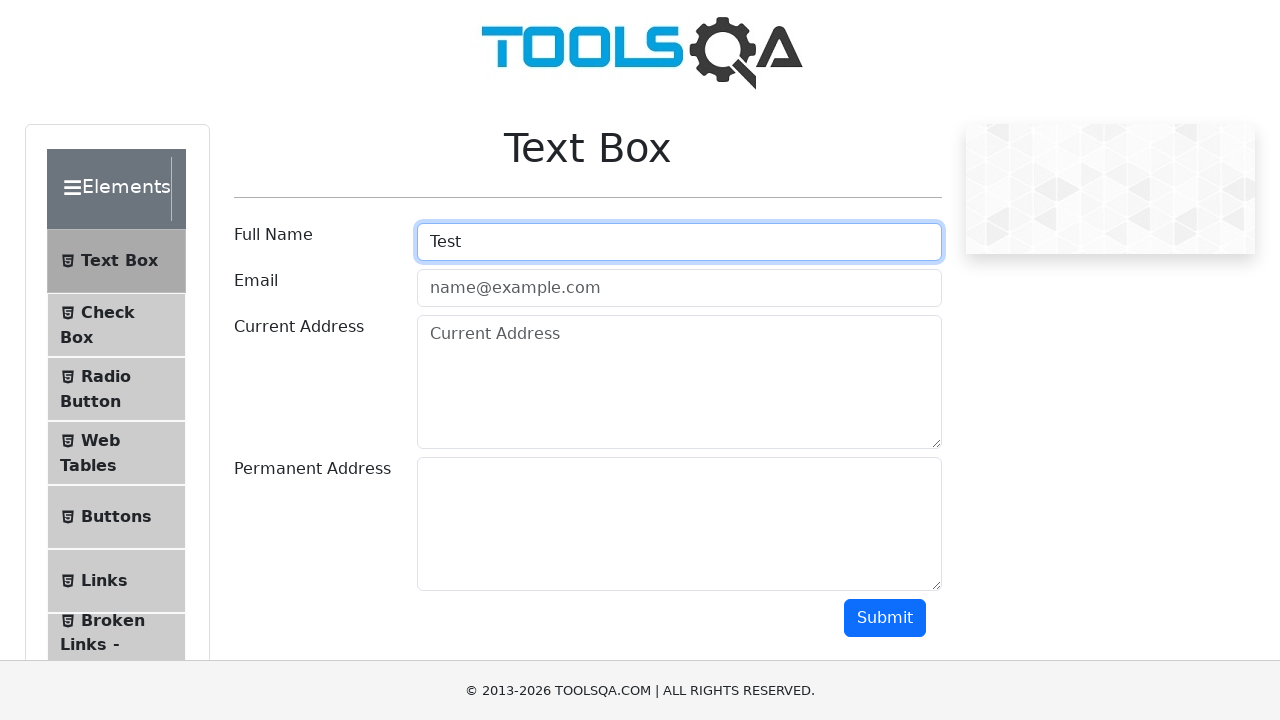

Clicked on email field at (679, 288) on input.mr-sm-2[id='userEmail']
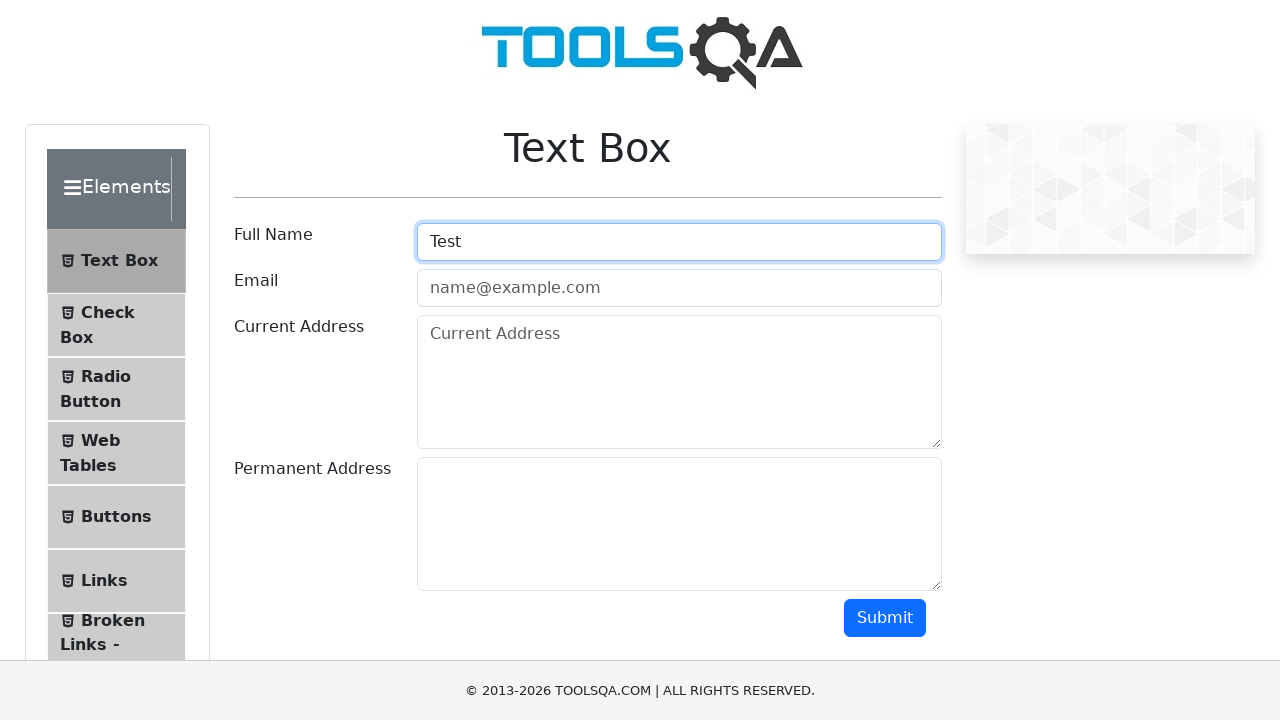

Filled in email field with 'test123@gmail.com' on input.mr-sm-2[id='userEmail']
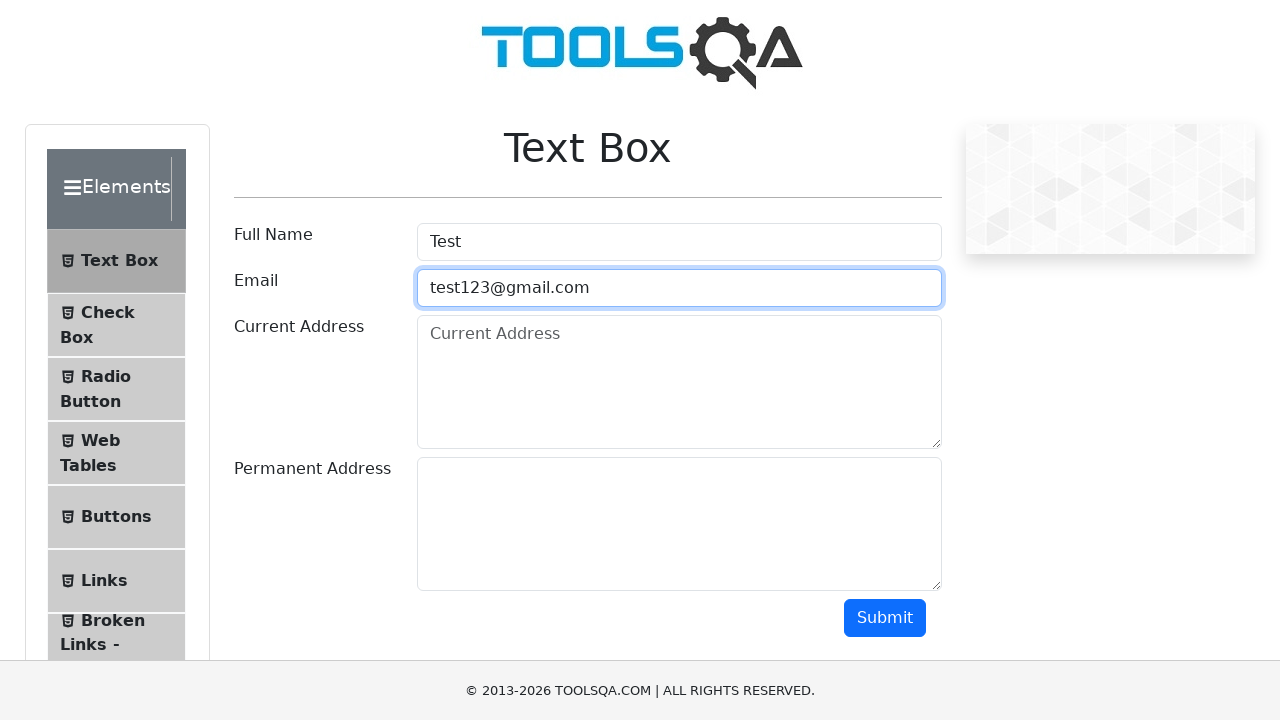

Clicked on current address field at (679, 382) on .form-control[placeholder='Current Address']
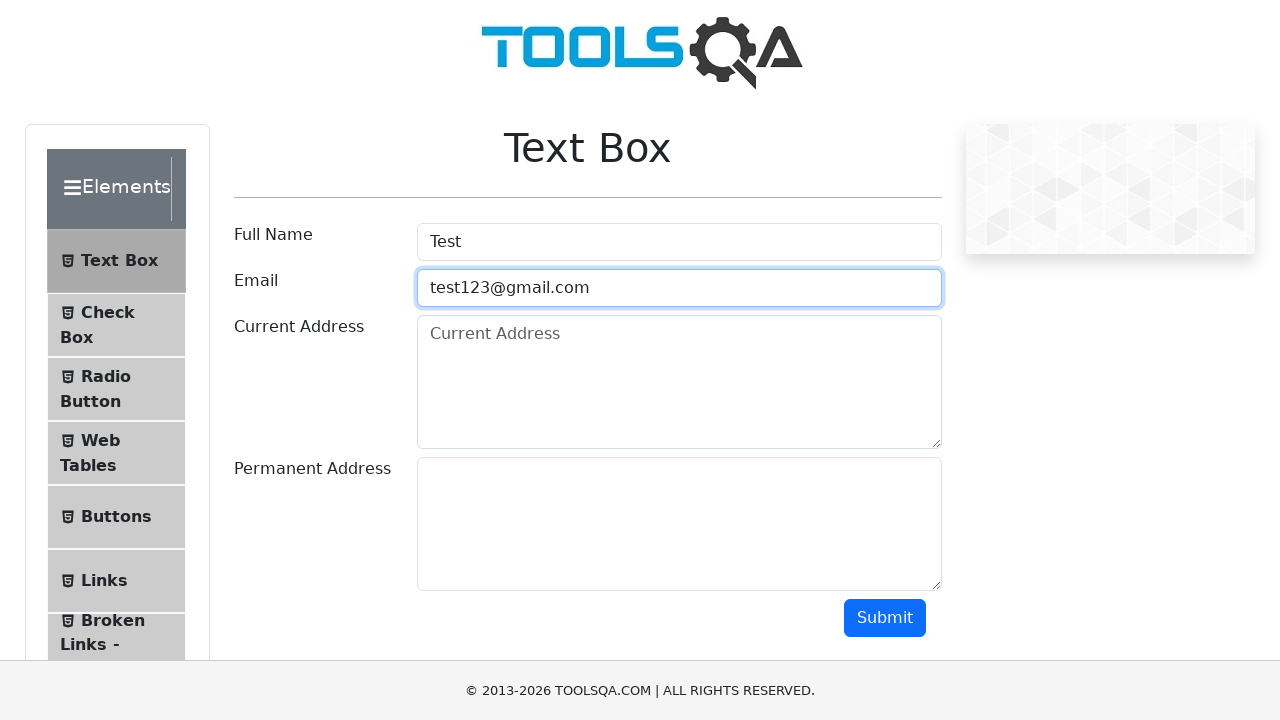

Filled in current address with 'Ankara,Türkiye' on .form-control[placeholder='Current Address']
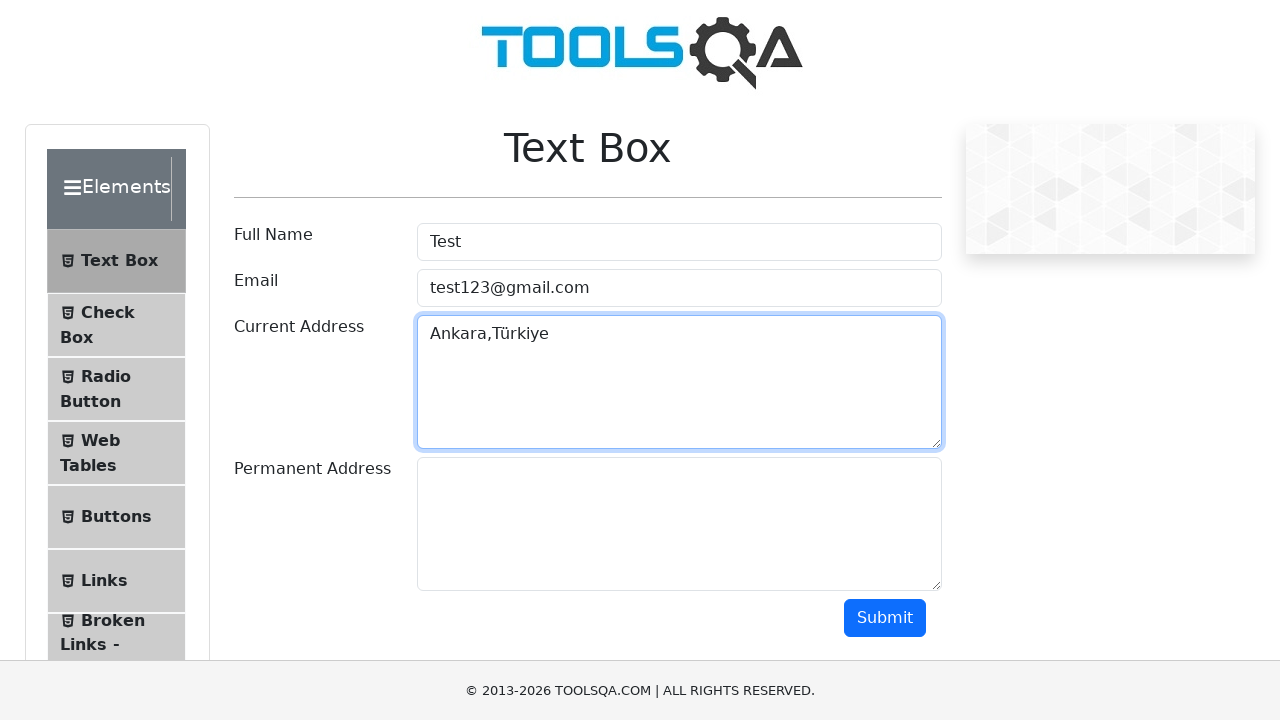

Clicked on permanent address field at (679, 524) on #permanentAddress
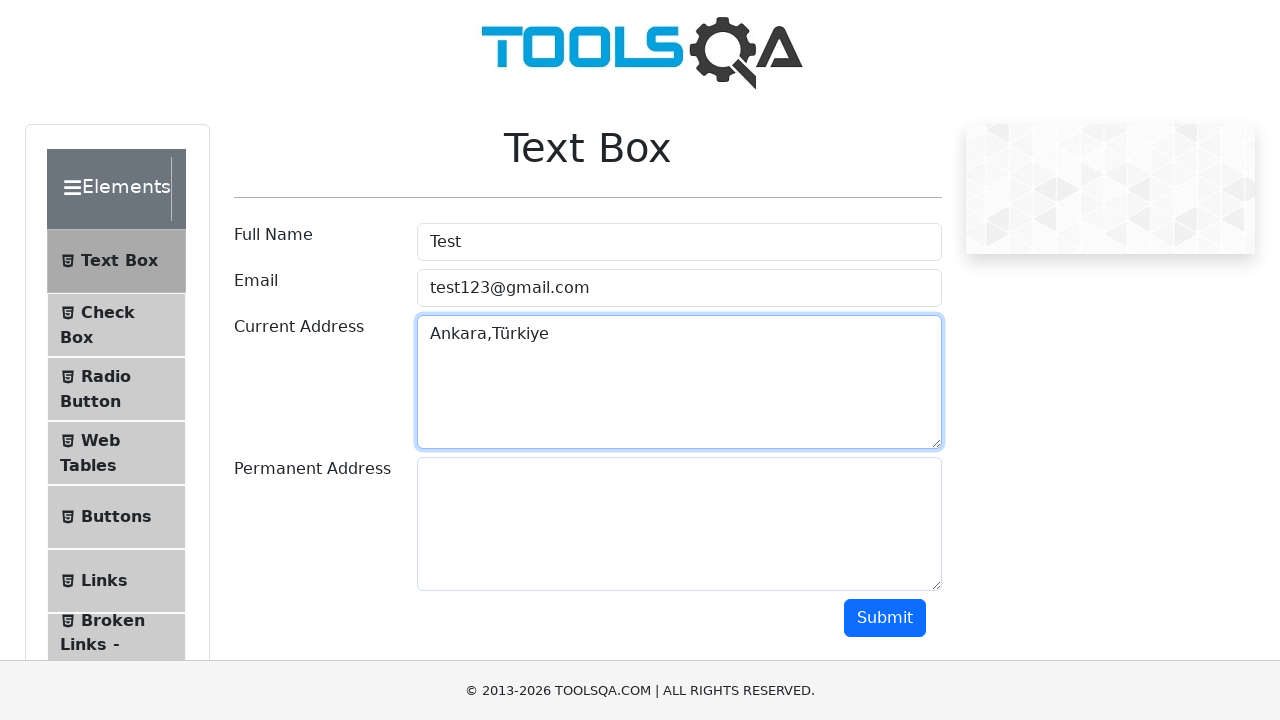

Filled in permanent address with 'Ankara,Türkiye' on #permanentAddress
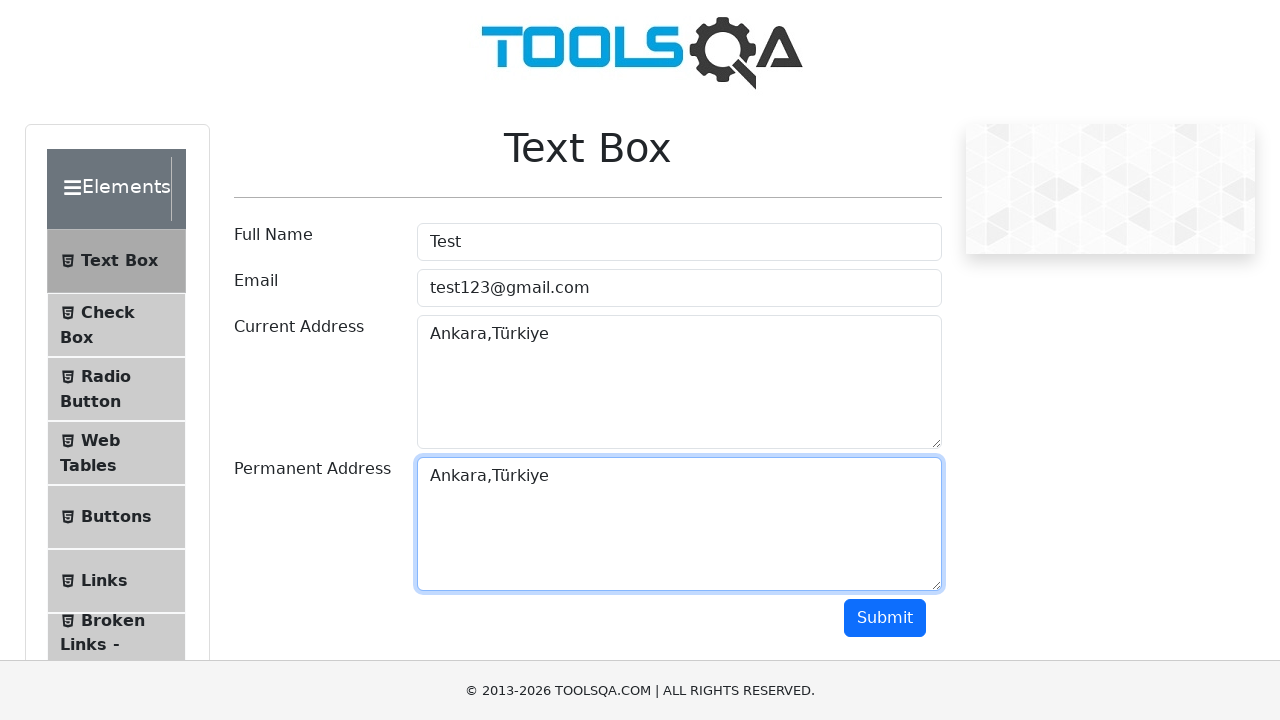

Clicked submit button to submit the form at (885, 618) on #submit
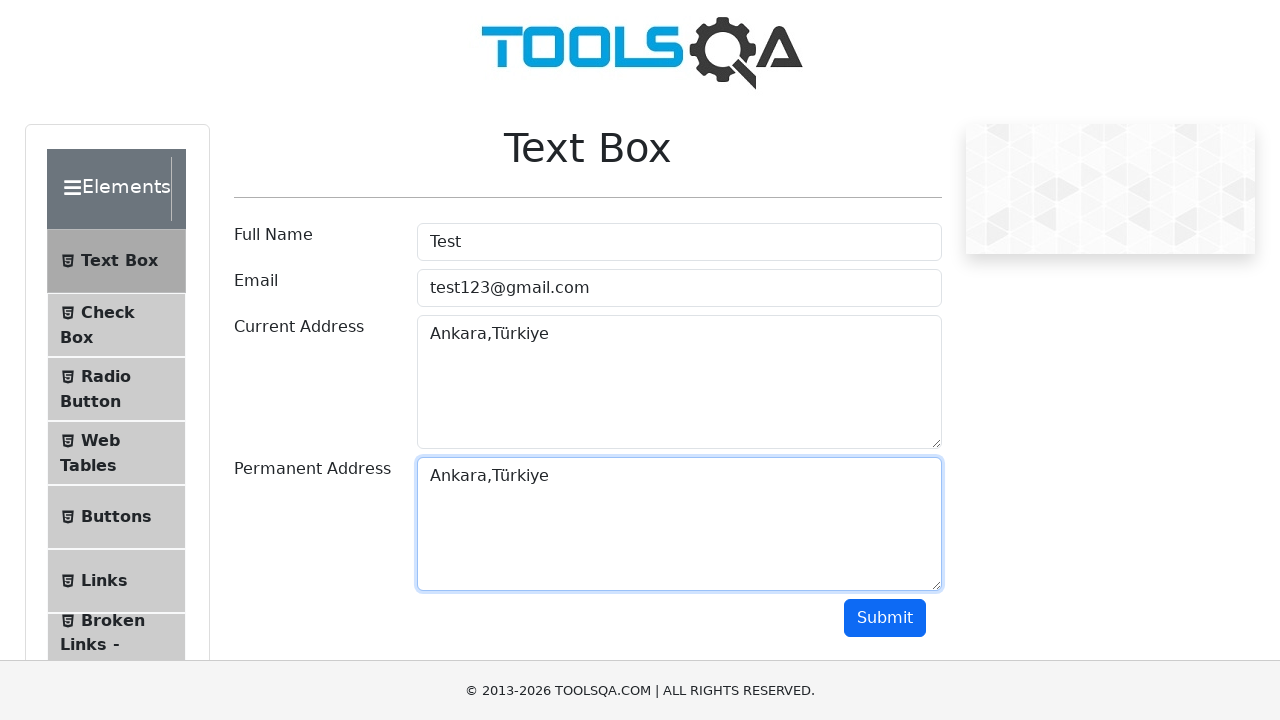

Form submission successful, result message appeared
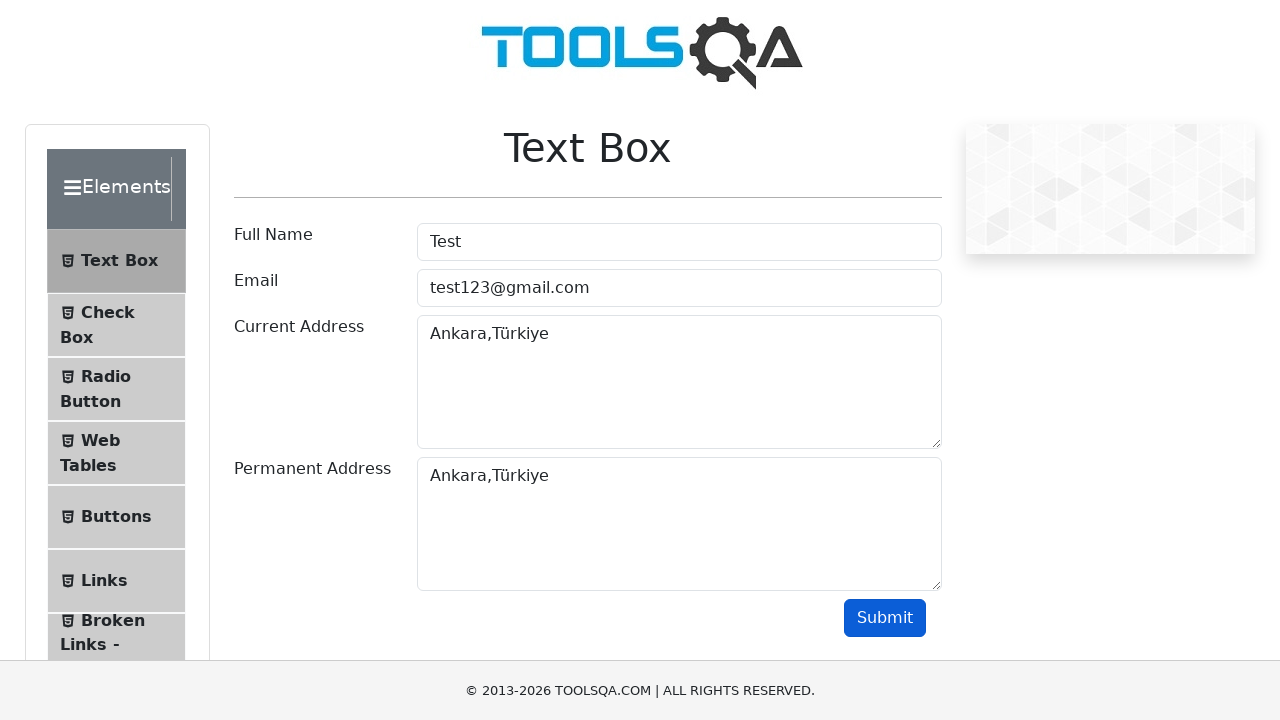

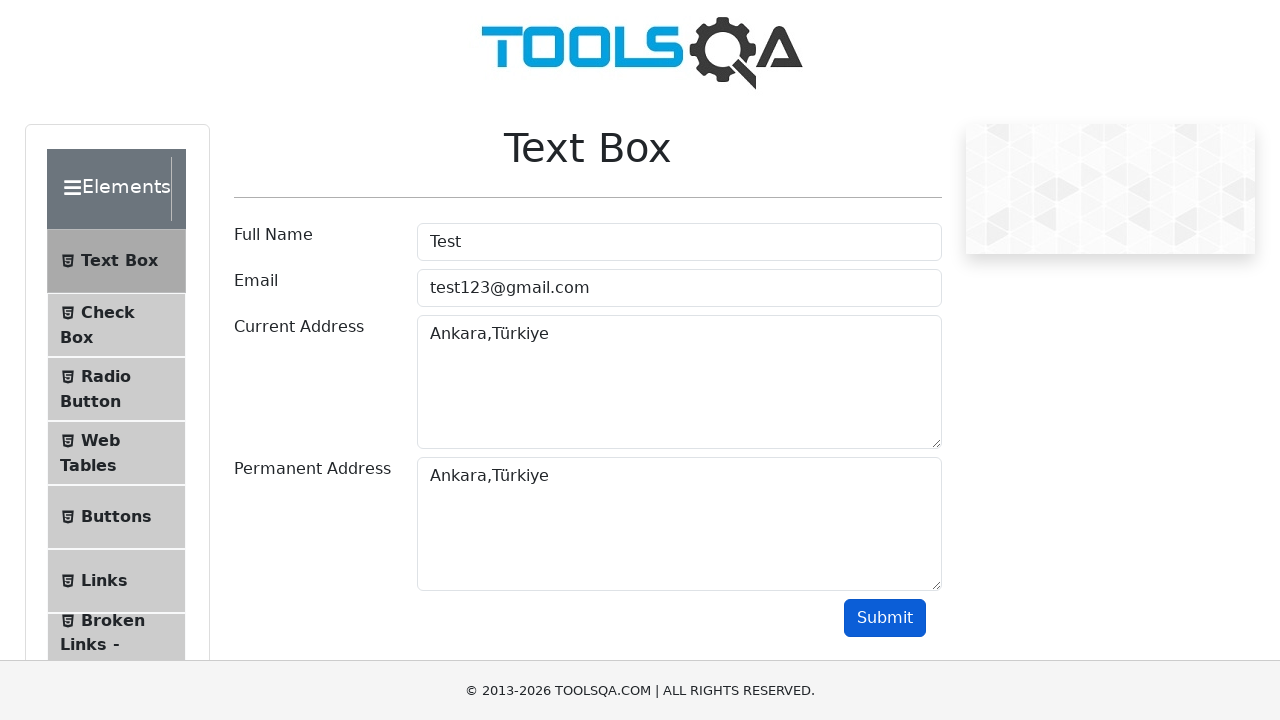